Tests confirmation dialog by clicking a button that triggers a confirm dialog and accepting it

Starting URL: https://demoqa.com/alerts

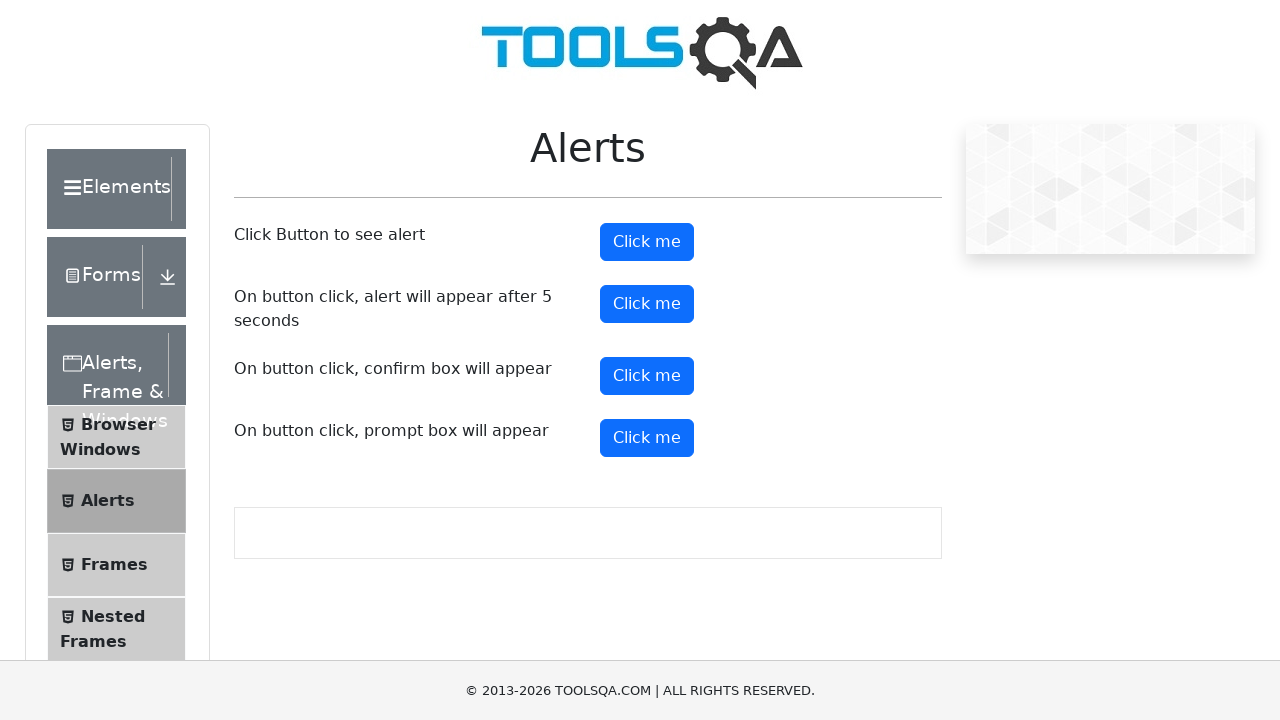

Clicked the confirm button to trigger confirmation dialog at (647, 376) on #confirmButton
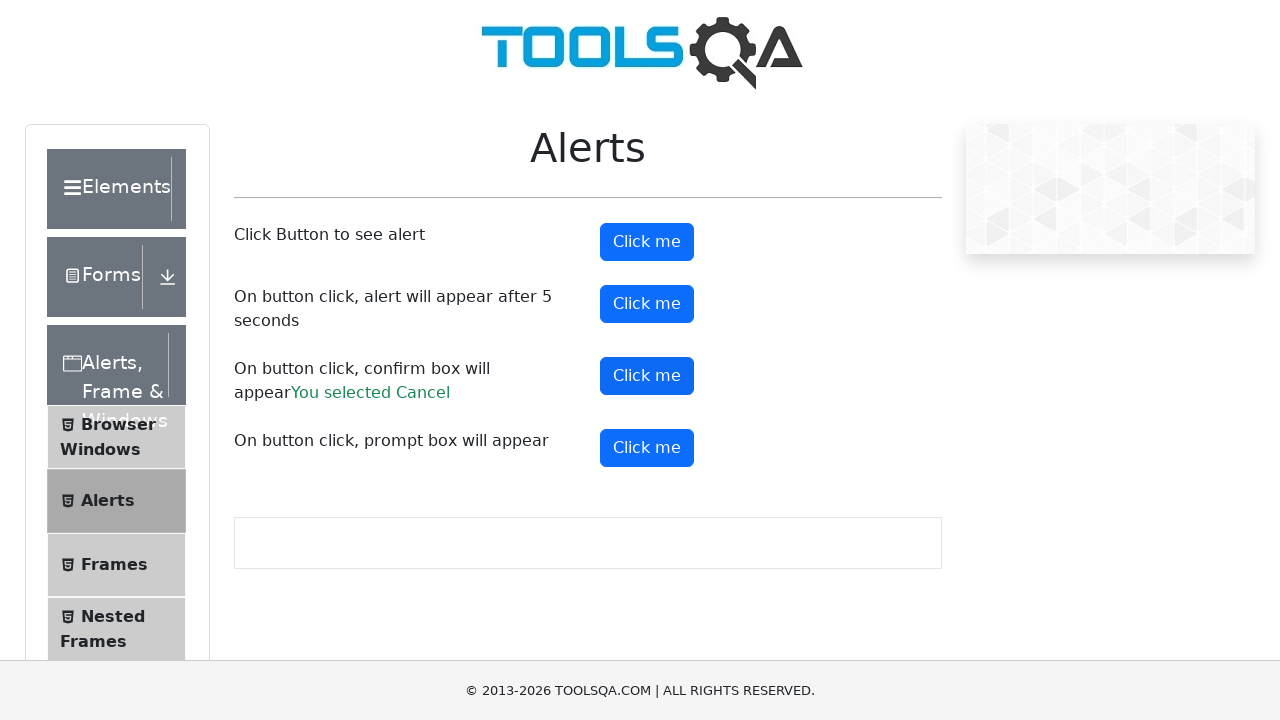

Set up dialog handler to accept confirmation dialog
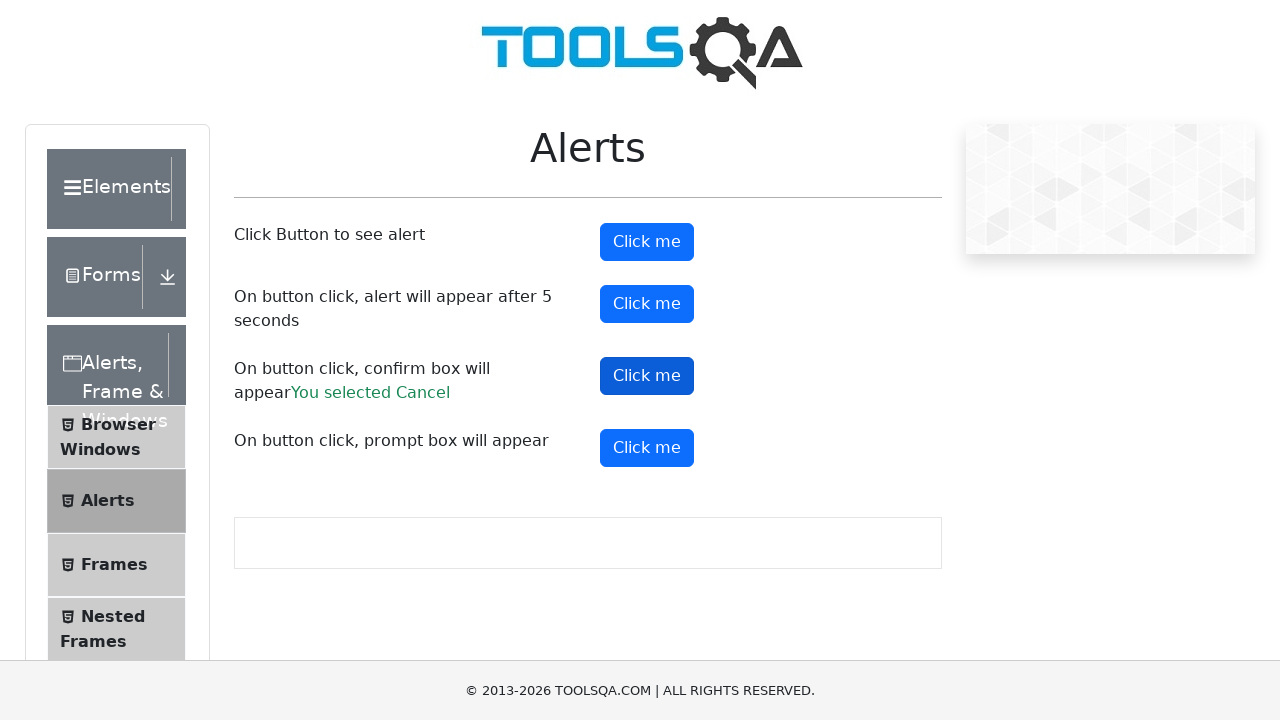

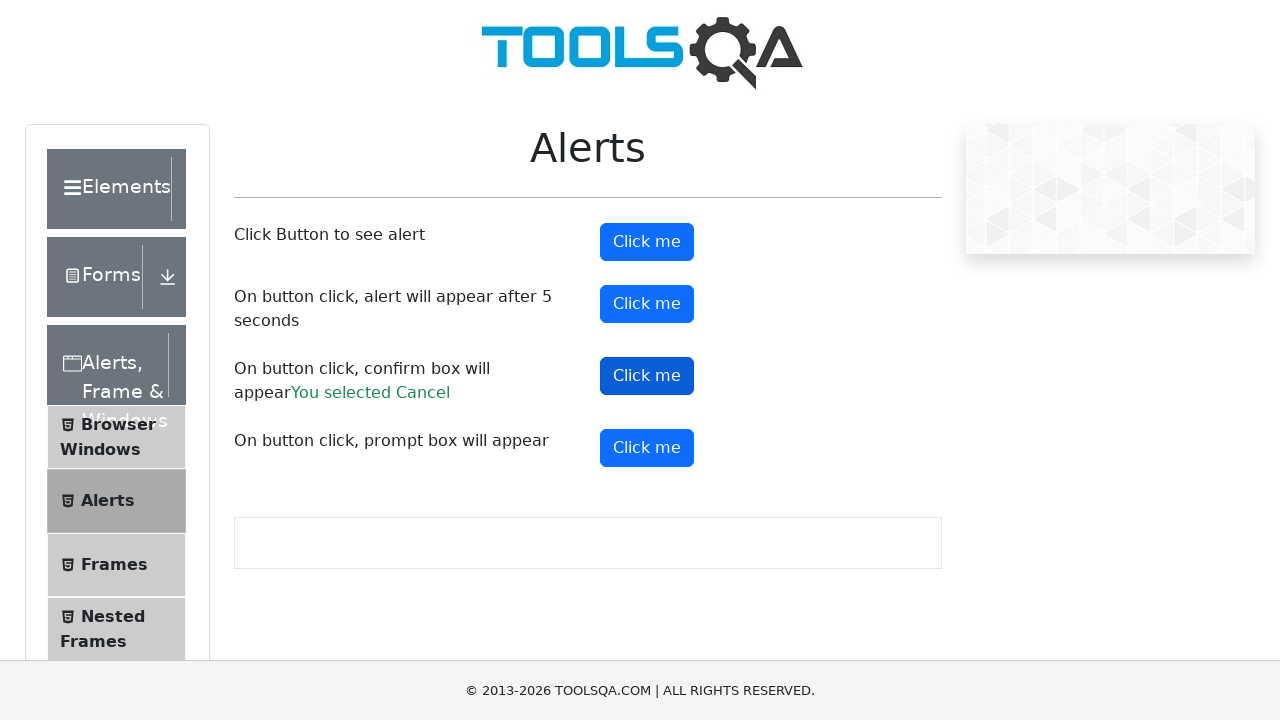